Navigates to the Python.org homepage and verifies that "Python" appears in the page title

Starting URL: https://python.org

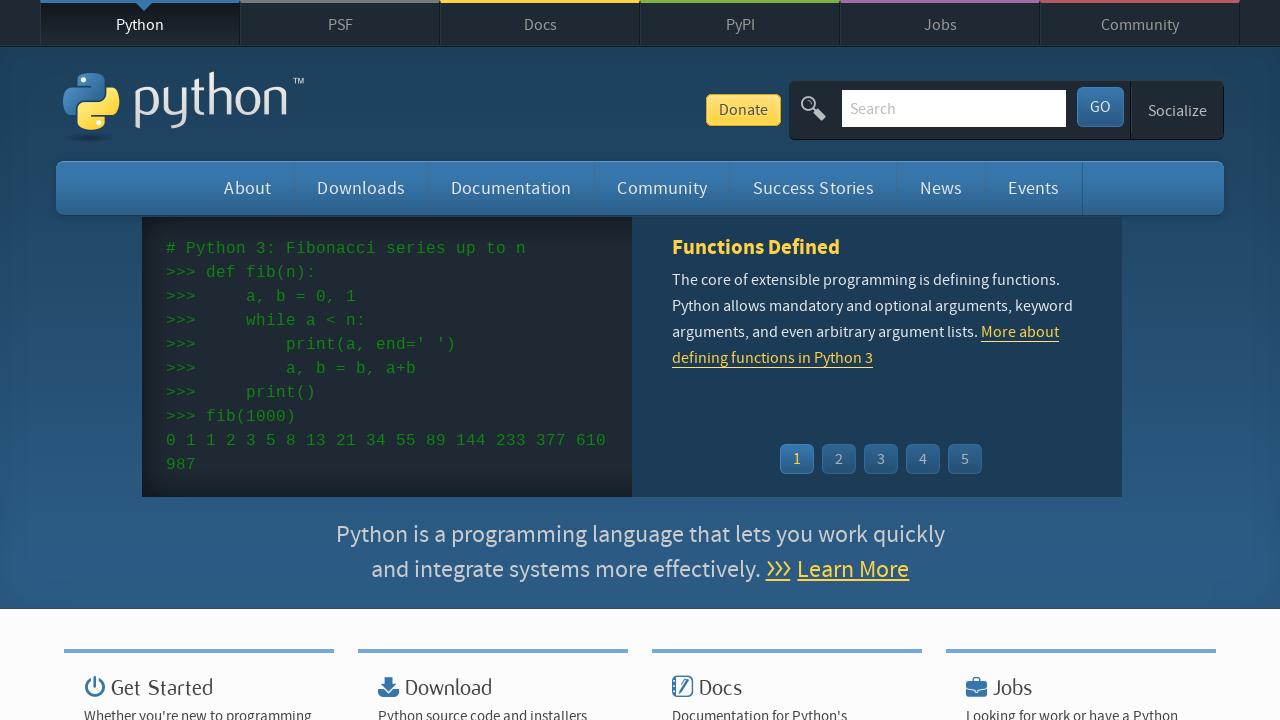

Navigated to https://python.org
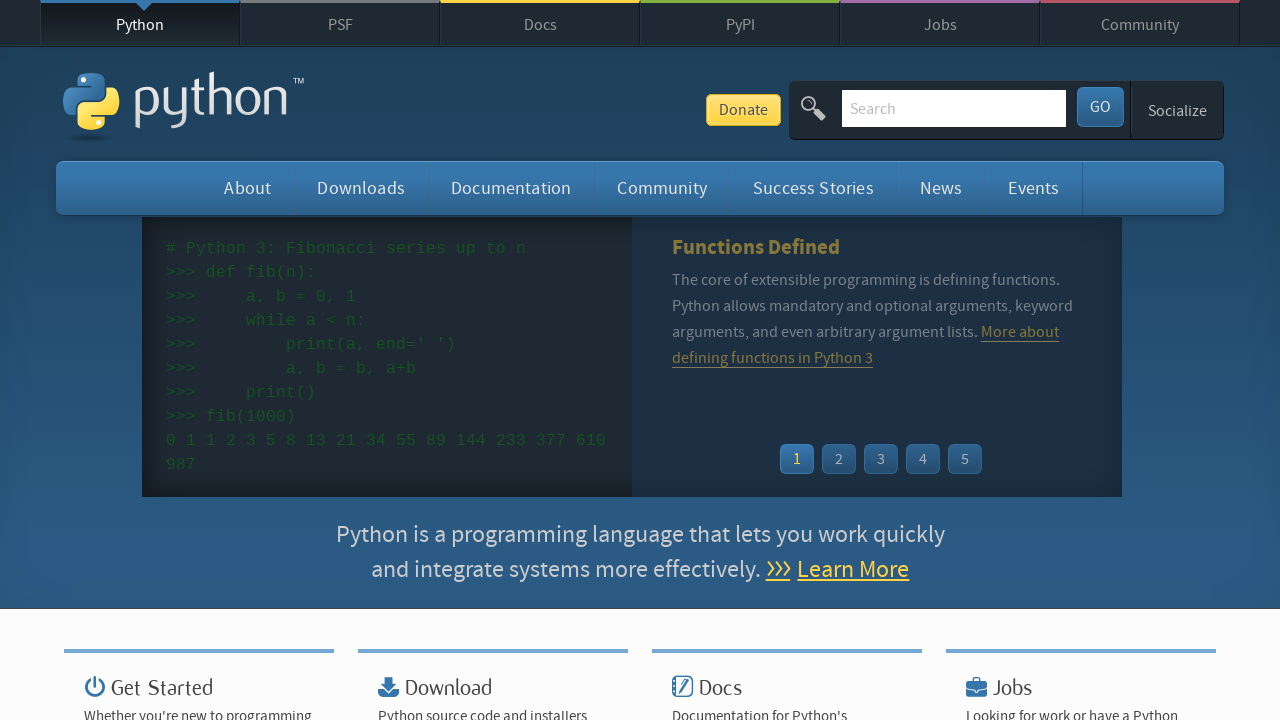

Verified that 'Python' appears in the page title
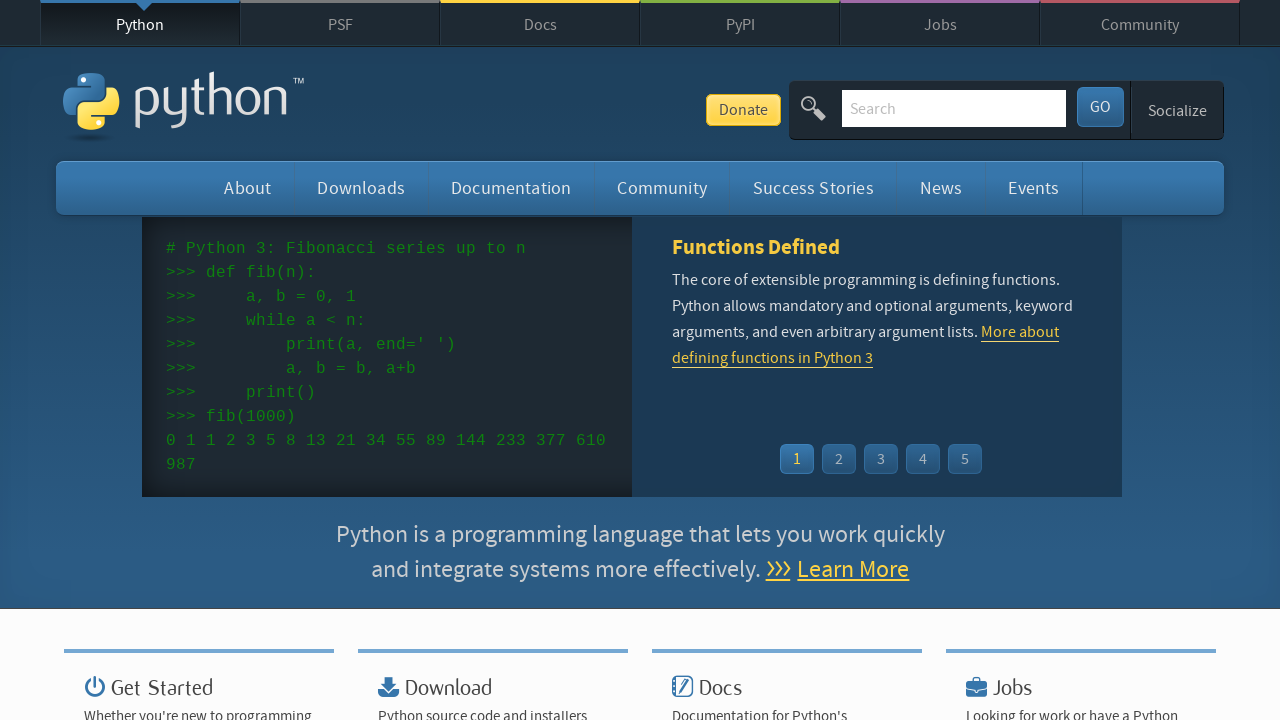

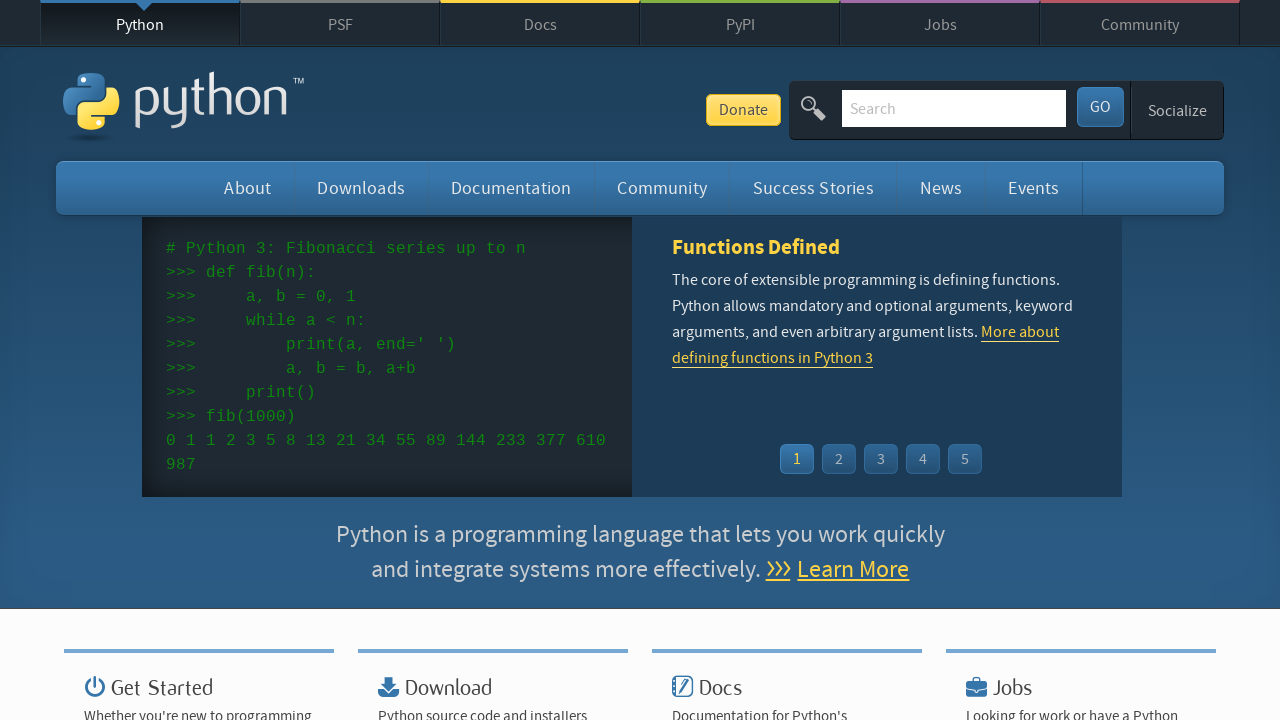